Simple test that navigates to the Edureka educational website homepage and verifies the page loads successfully.

Starting URL: https://www.edureka.co/

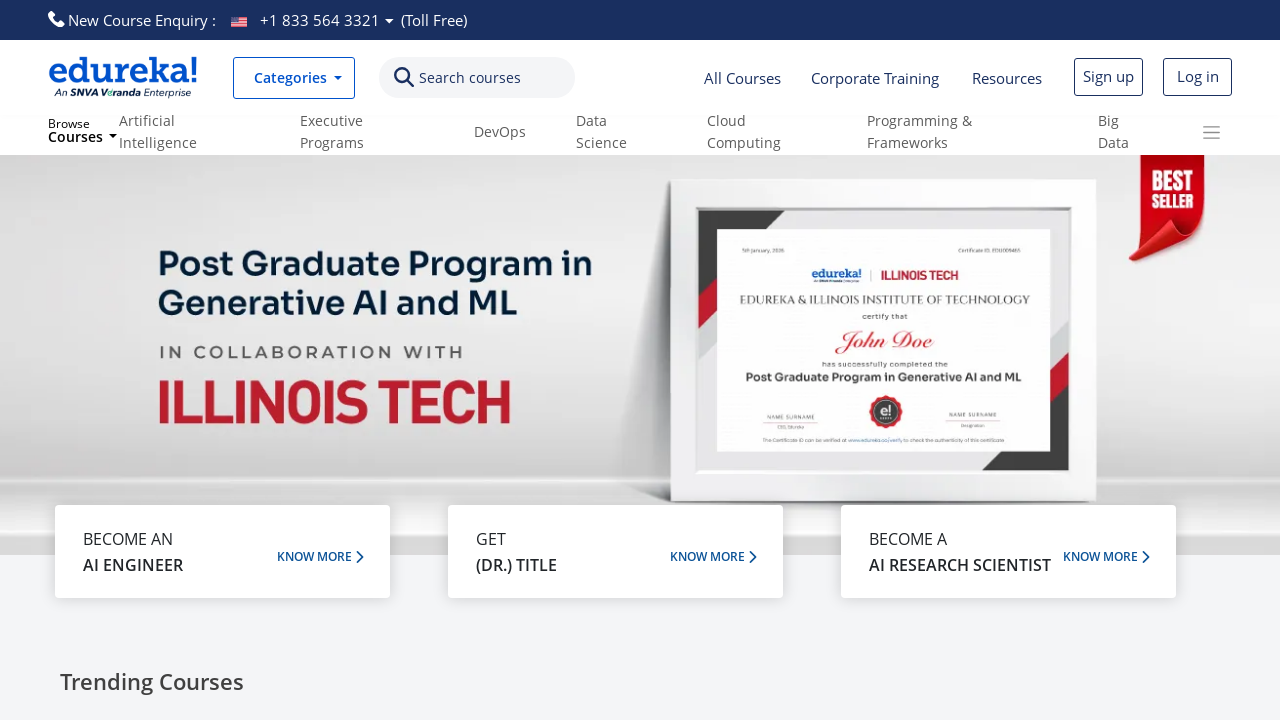

Navigated to Edureka homepage
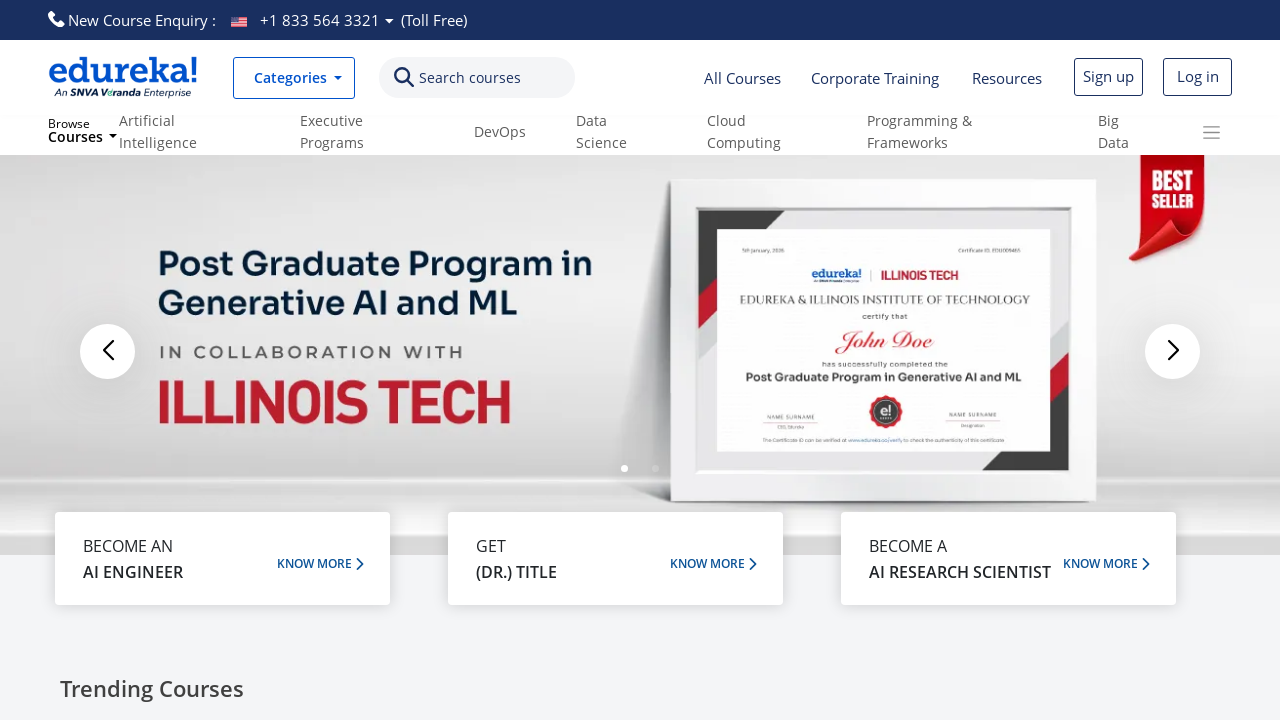

Page DOM content fully loaded
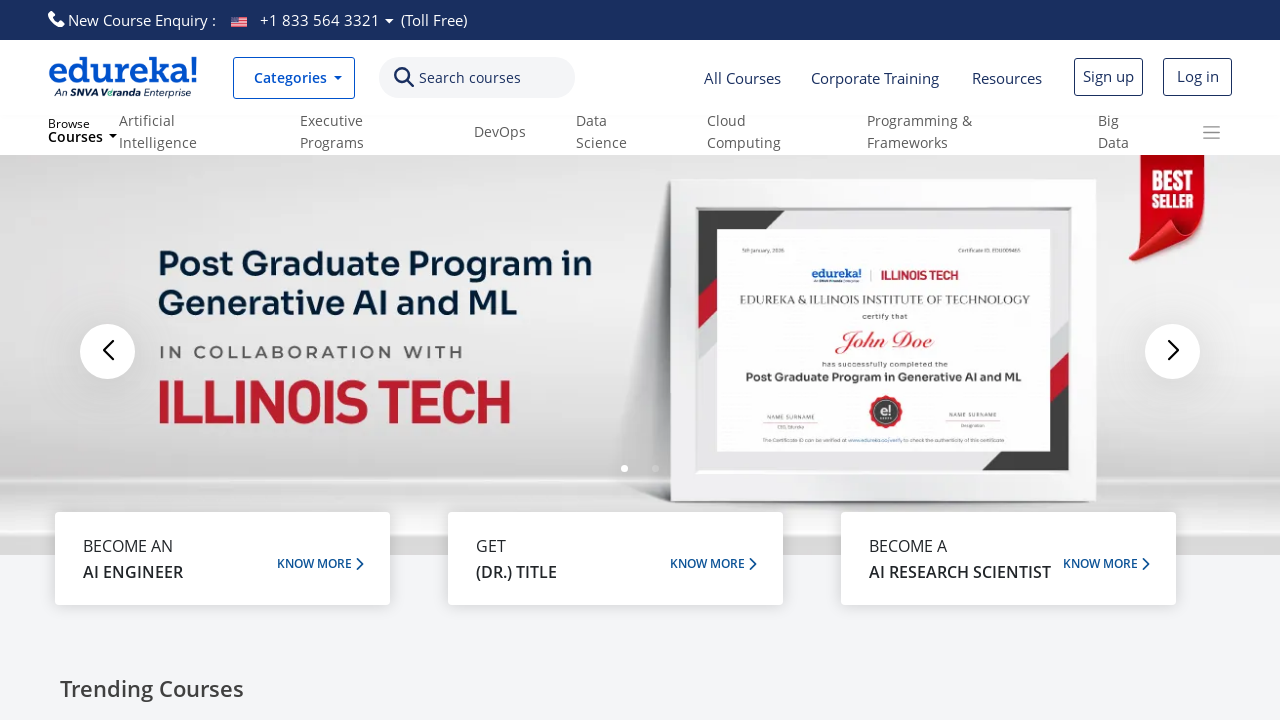

Body element found - page loaded successfully
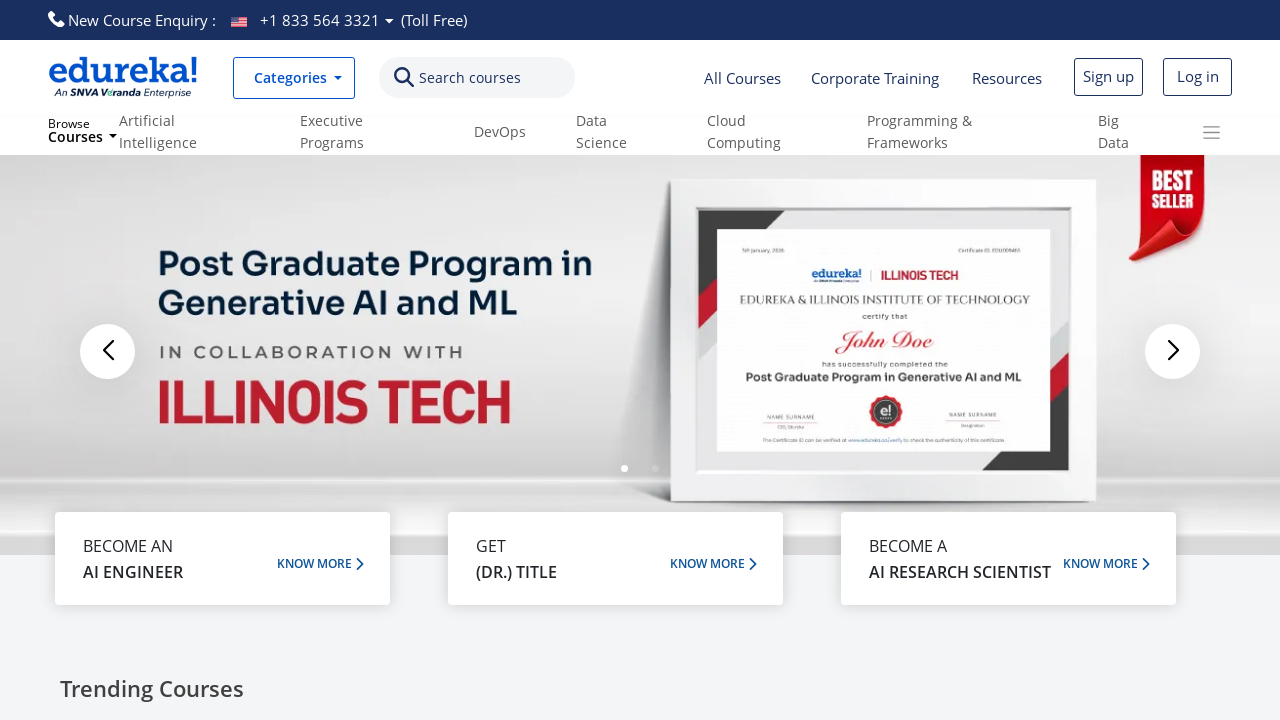

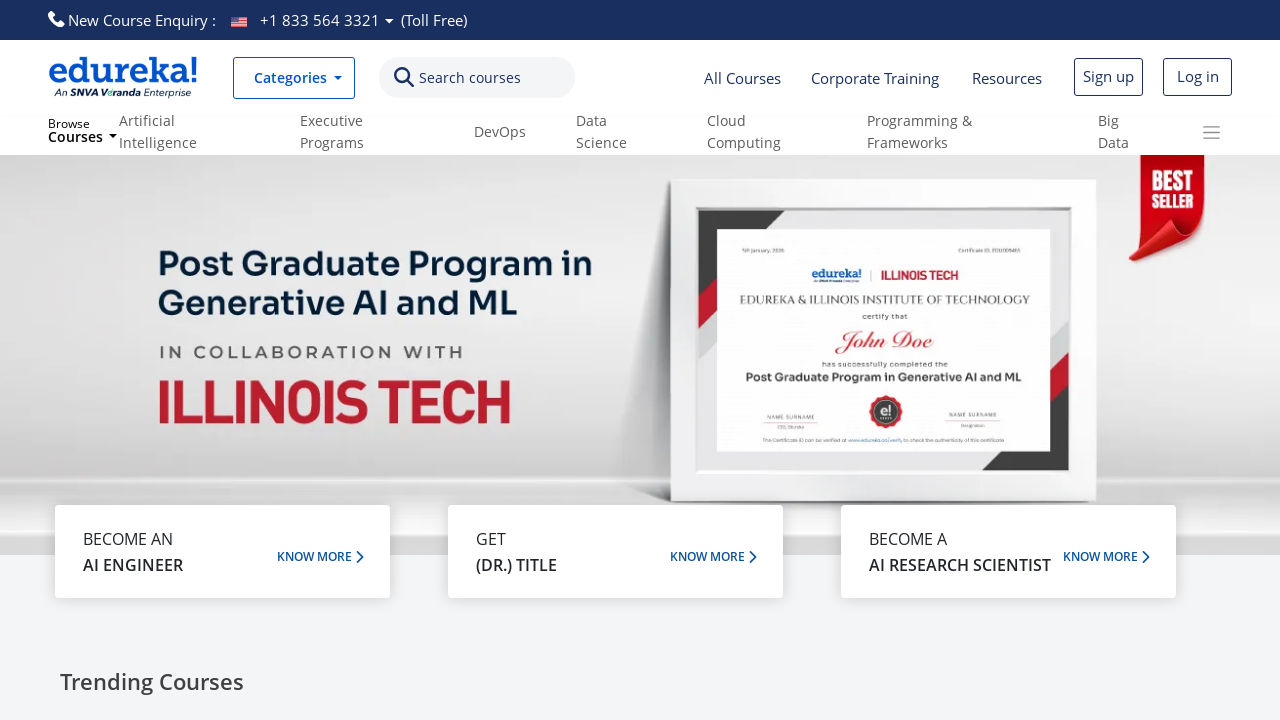